Tests selecting checkboxes by clicking on Bike and Car options and verifying they are selected

Starting URL: https://www.ultimateqa.com/simple-html-elements-for-automation/

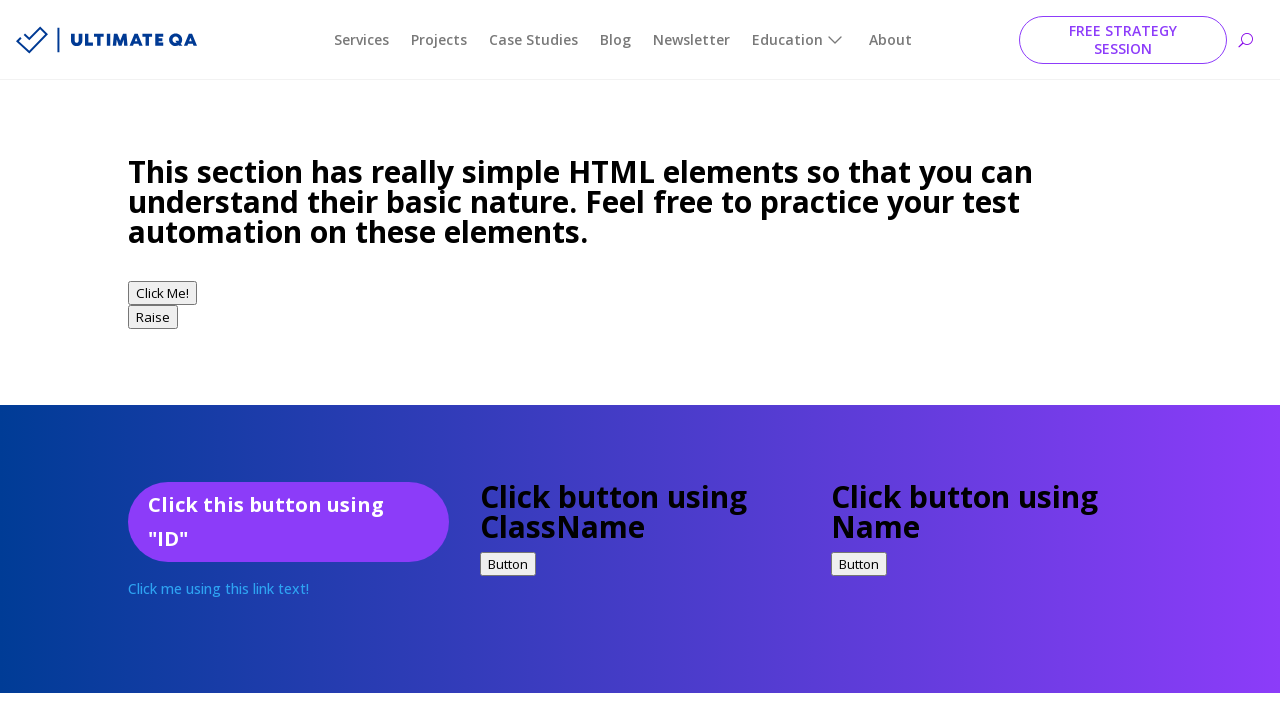

Clicked Bike checkbox at (138, 361) on input[value='Bike']
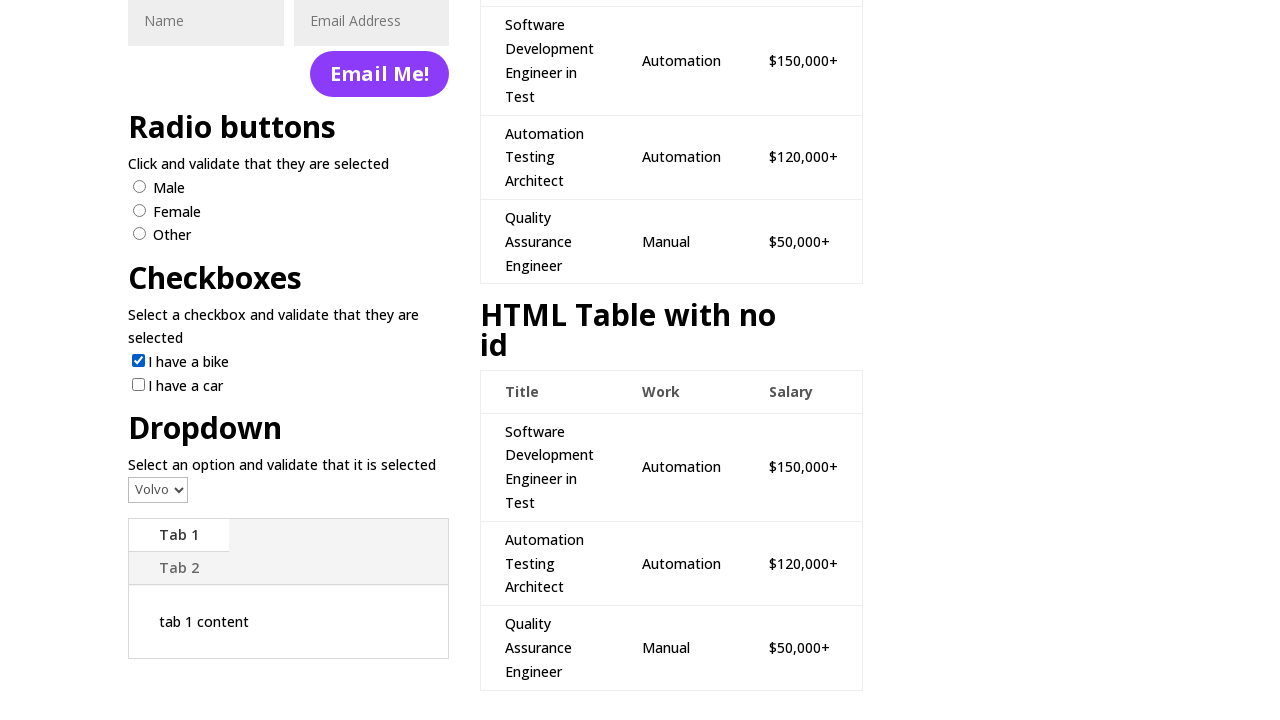

Verified Bike checkbox is selected
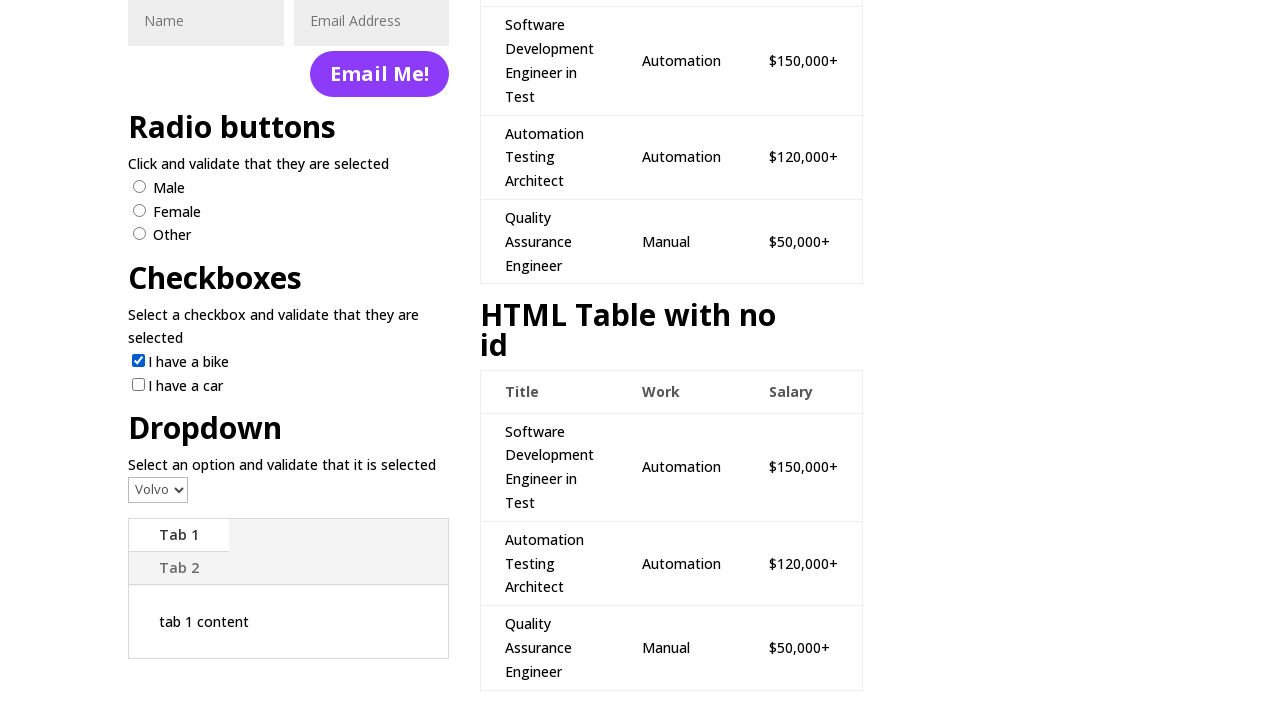

Clicked Car checkbox at (138, 384) on input[value='Car']
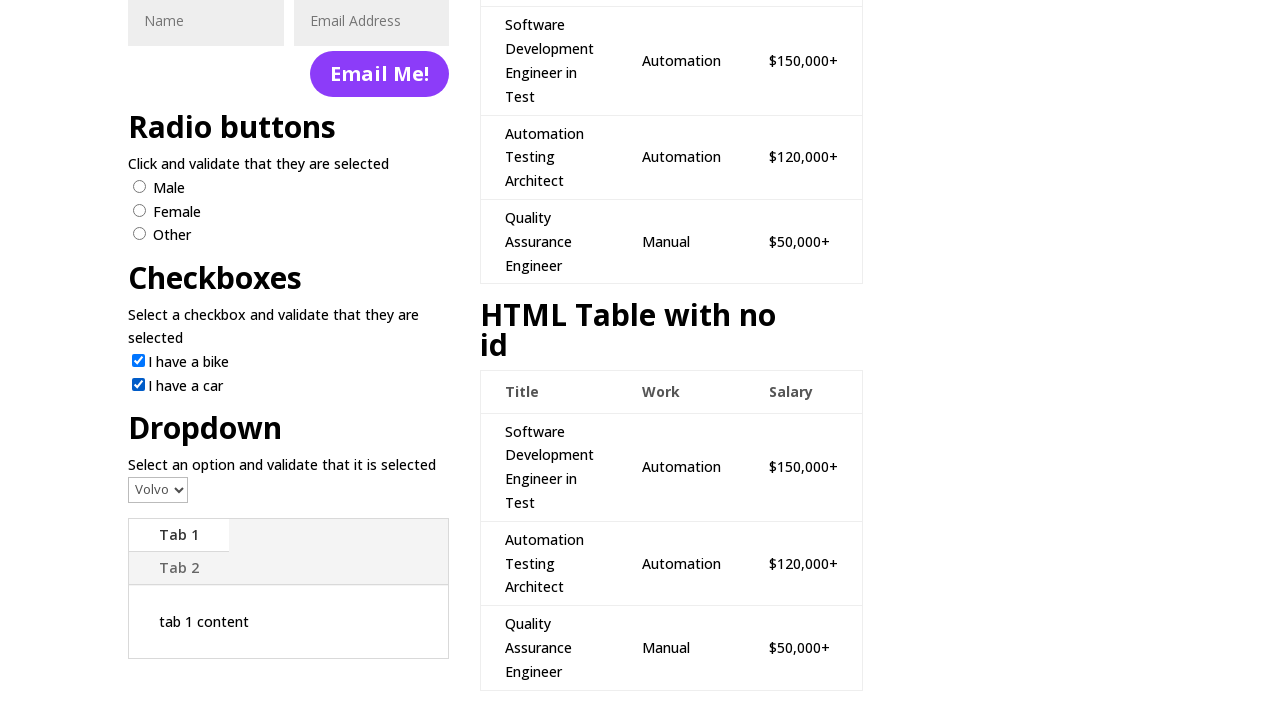

Verified Car checkbox is selected
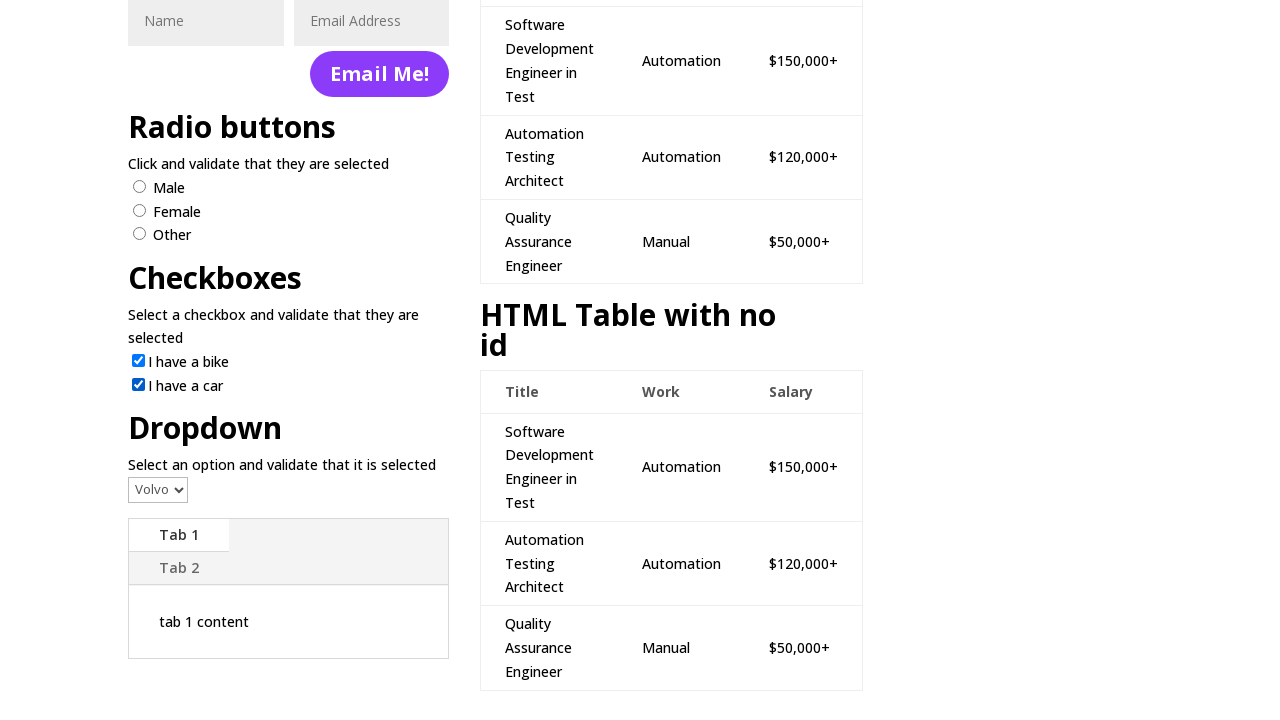

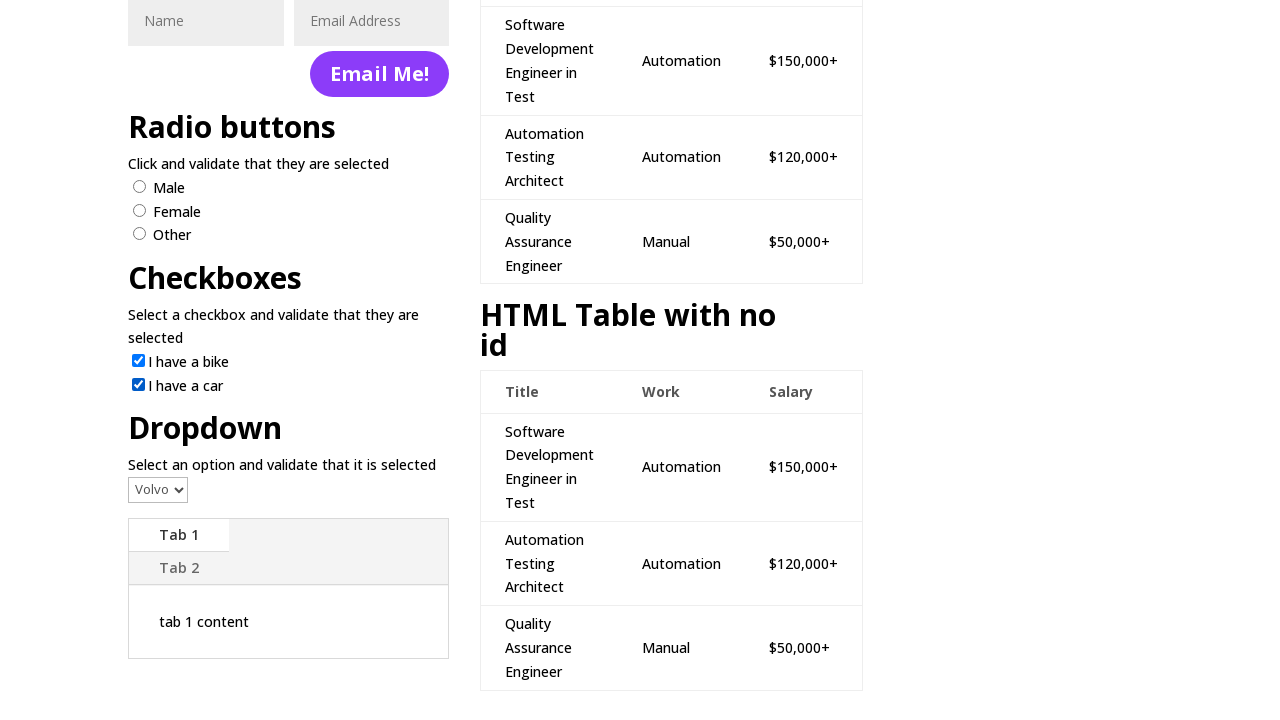